Tests jQuery dropdown with search functionality by typing and selecting India from the filtered results

Starting URL: https://www.lambdatest.com/selenium-playground/jquery-dropdown-search-demo

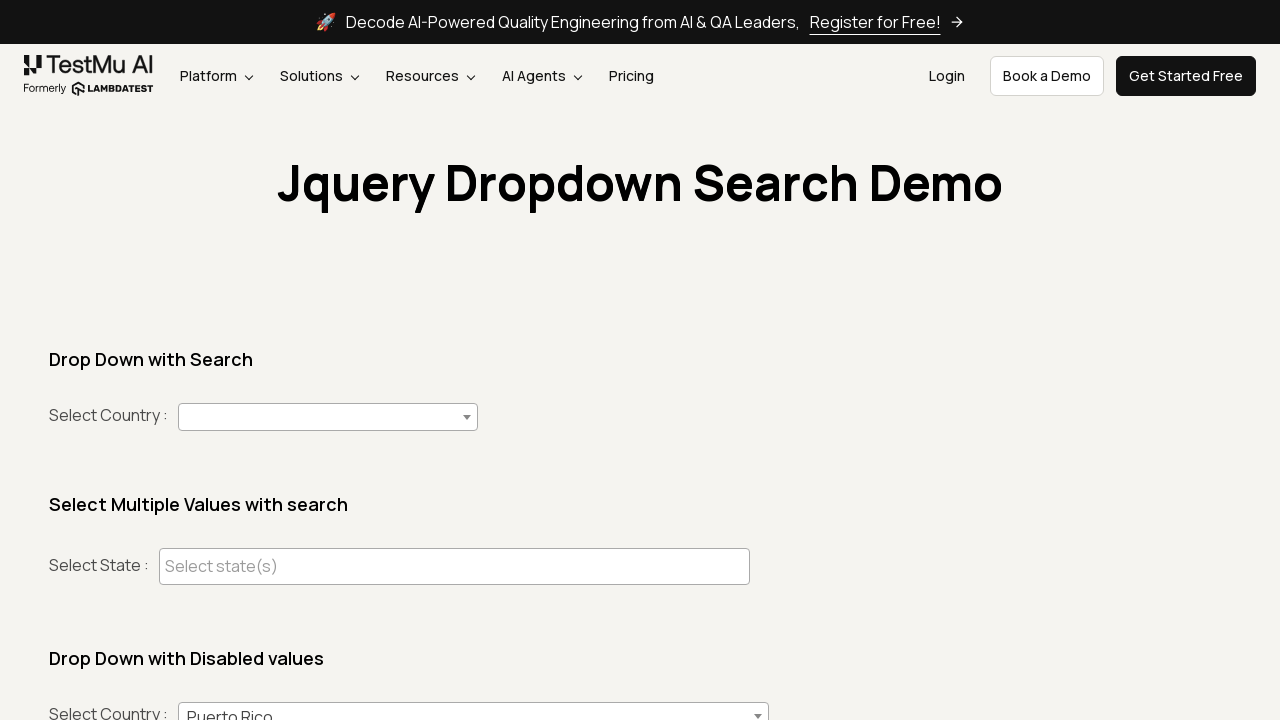

Clicked dropdown arrow to open multi-select dropdown at (467, 417) on span.select2-selection__arrow >> nth=0
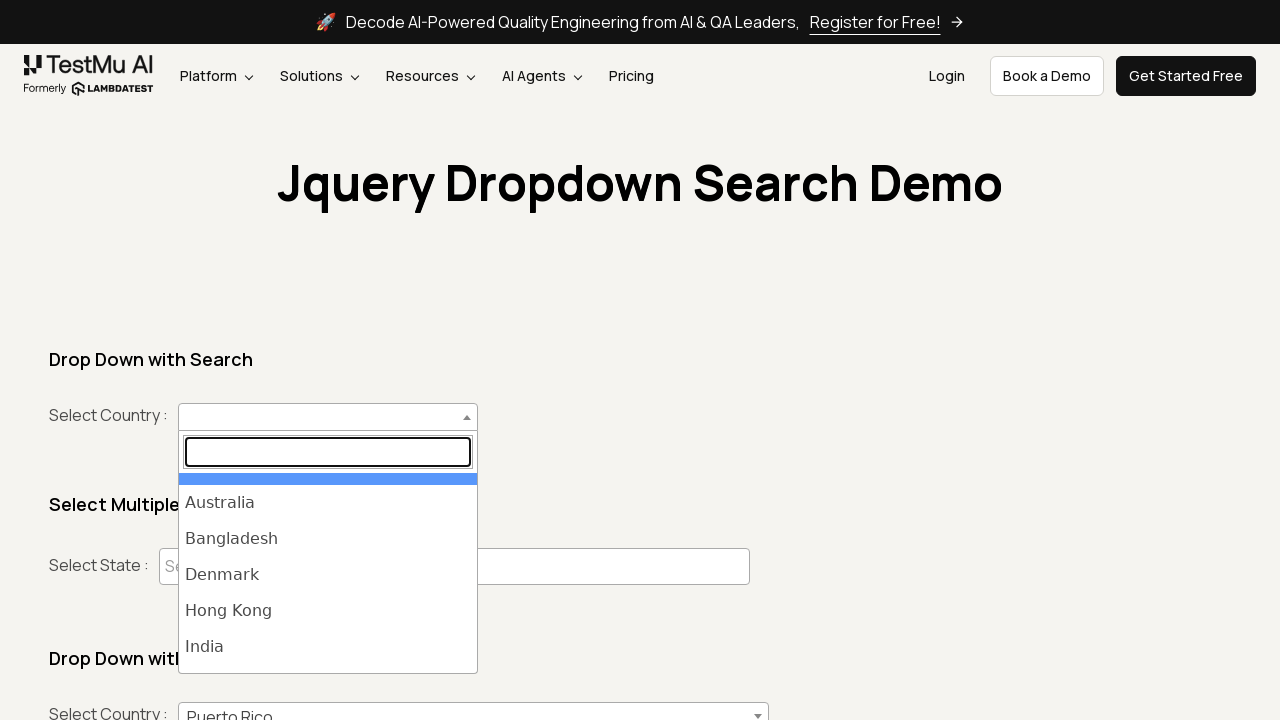

Typed 'India' in the dropdown search field on span.select2-dropdown.select2-dropdown--below span input.select2-search__field
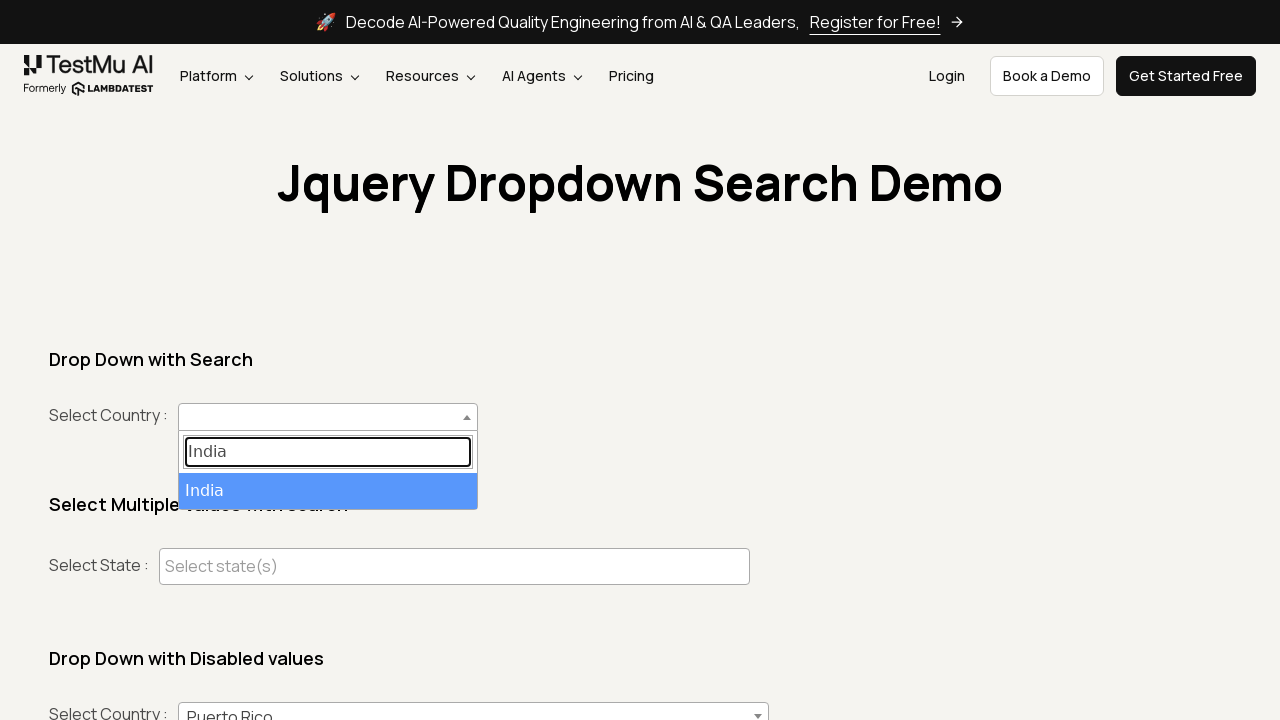

Selected 'India' from the filtered dropdown results at (328, 491) on internal:role=treeitem[name="India"i]
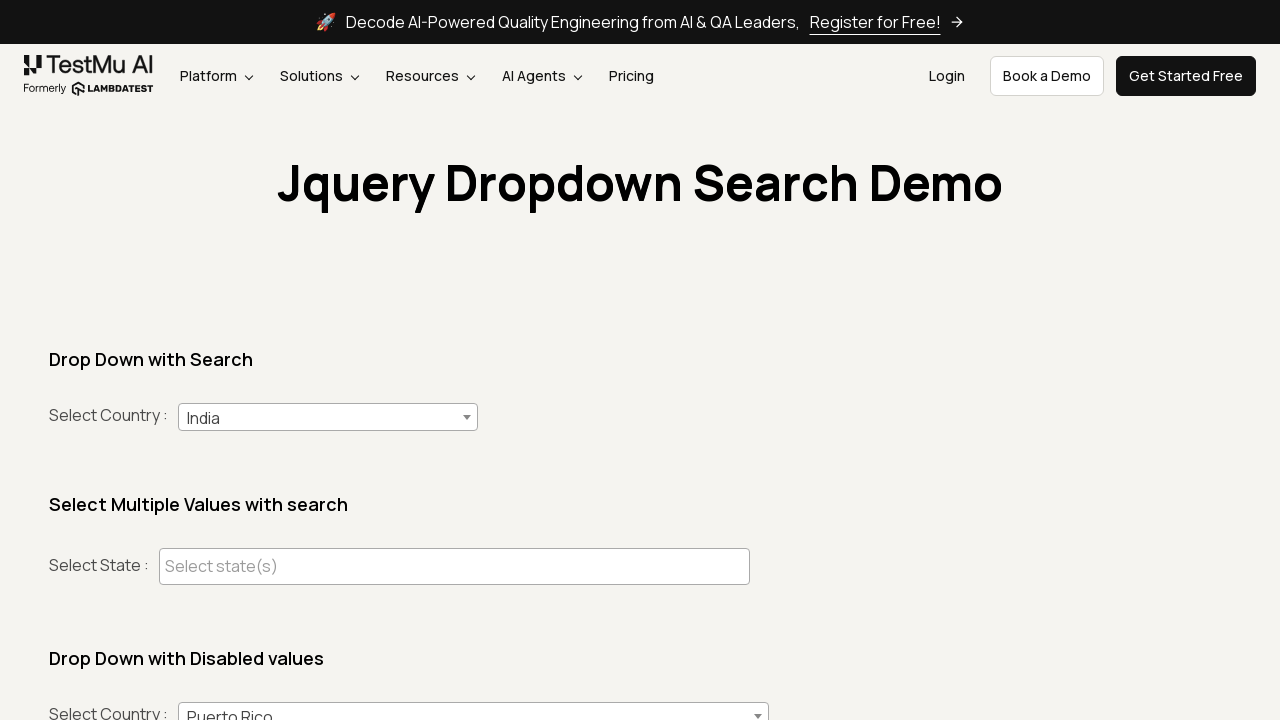

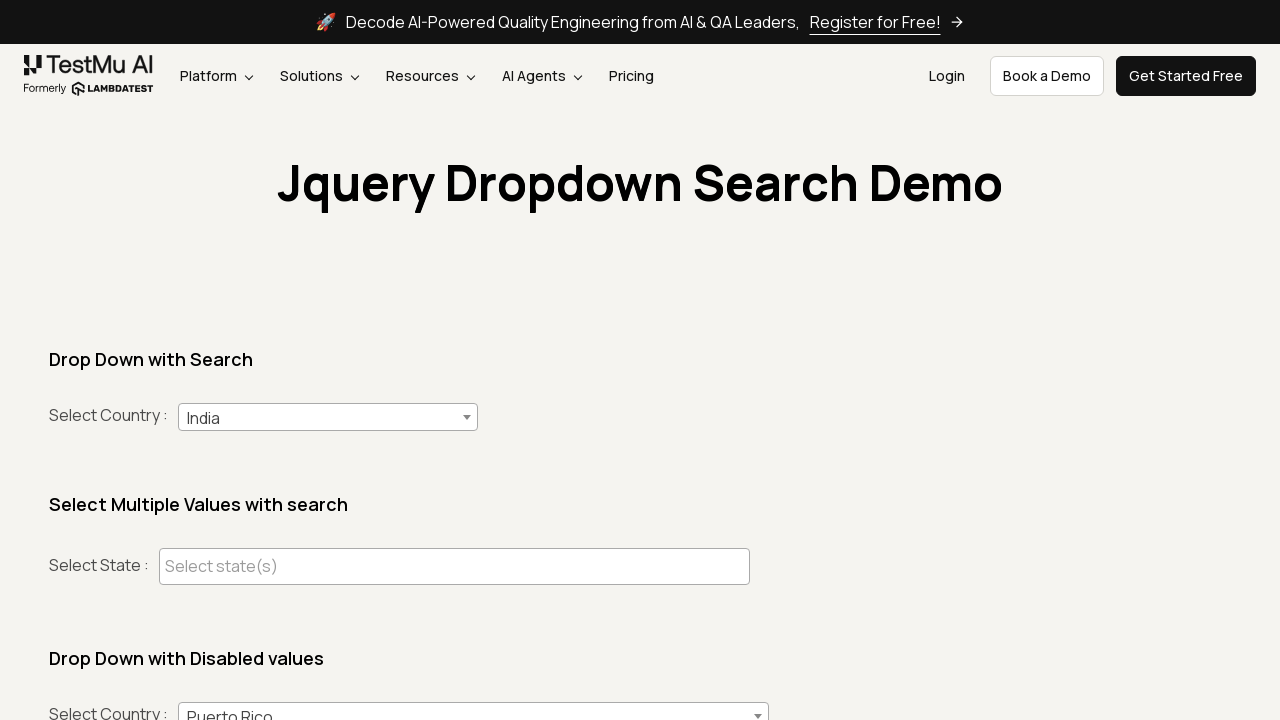